Tests checkbox functionality by selecting and deselecting a single checkbox, verifying the success message, then iterating through multiple checkboxes to select and deselect all of them.

Starting URL: https://syntaxprojects.com/basic-checkbox-demo.php

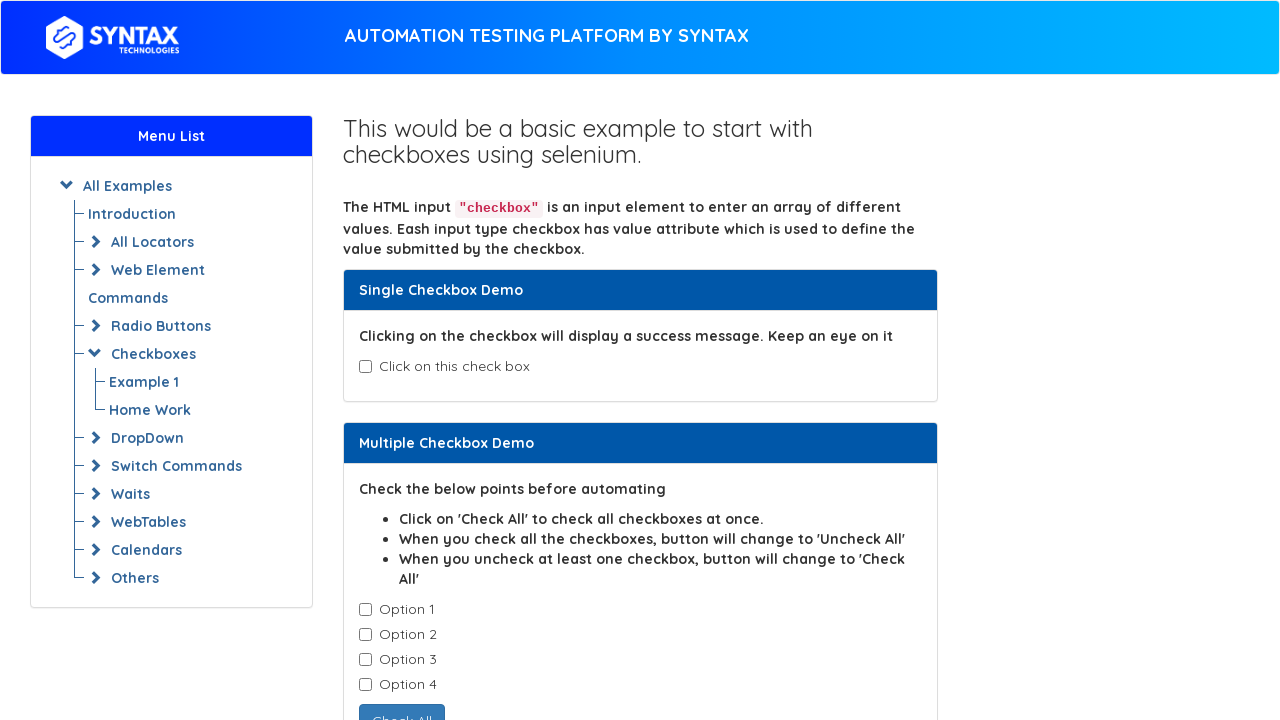

Clicked first checkbox to select it at (365, 367) on input#isAgeSelected
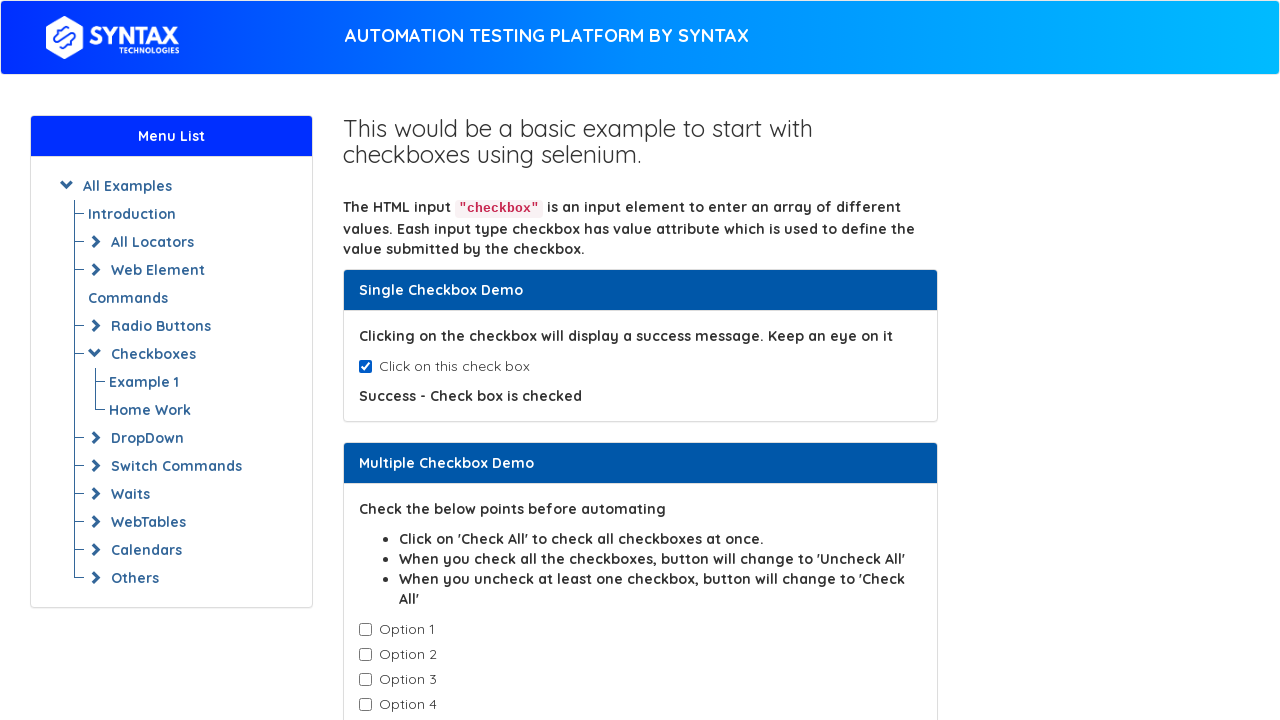

Success message appeared confirming checkbox is checked
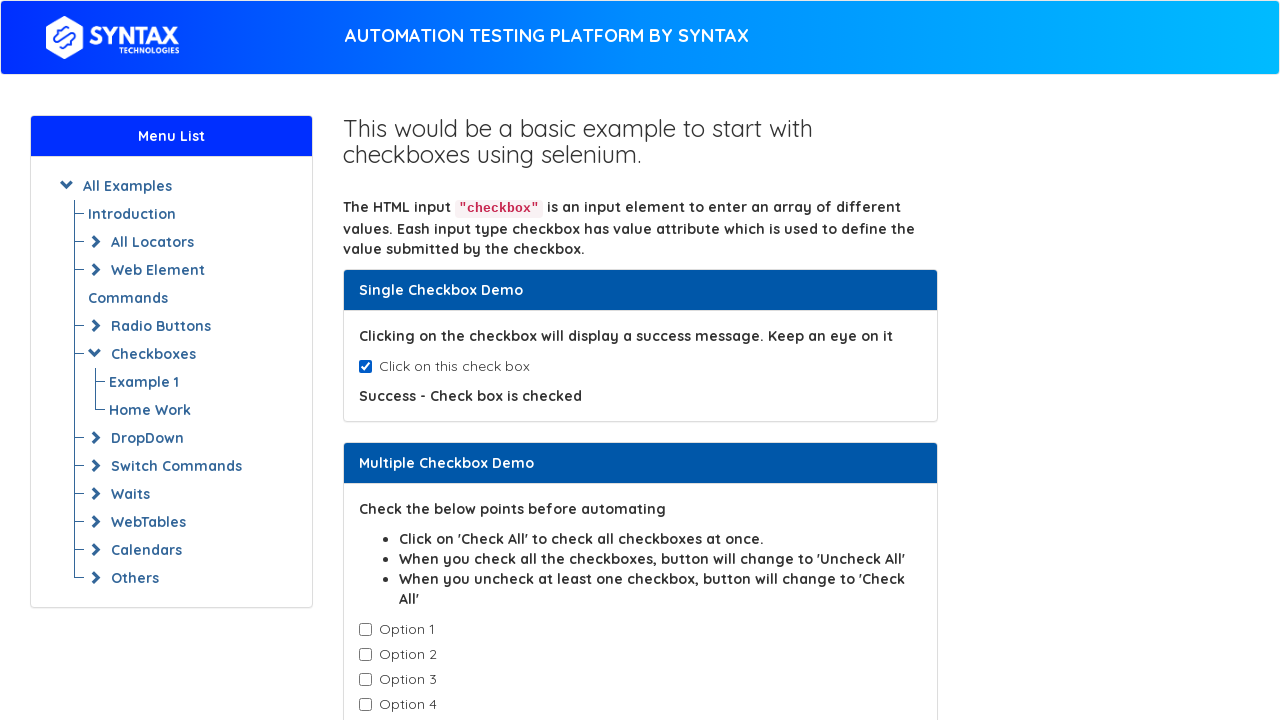

Clicked first checkbox to deselect it at (365, 367) on input#isAgeSelected
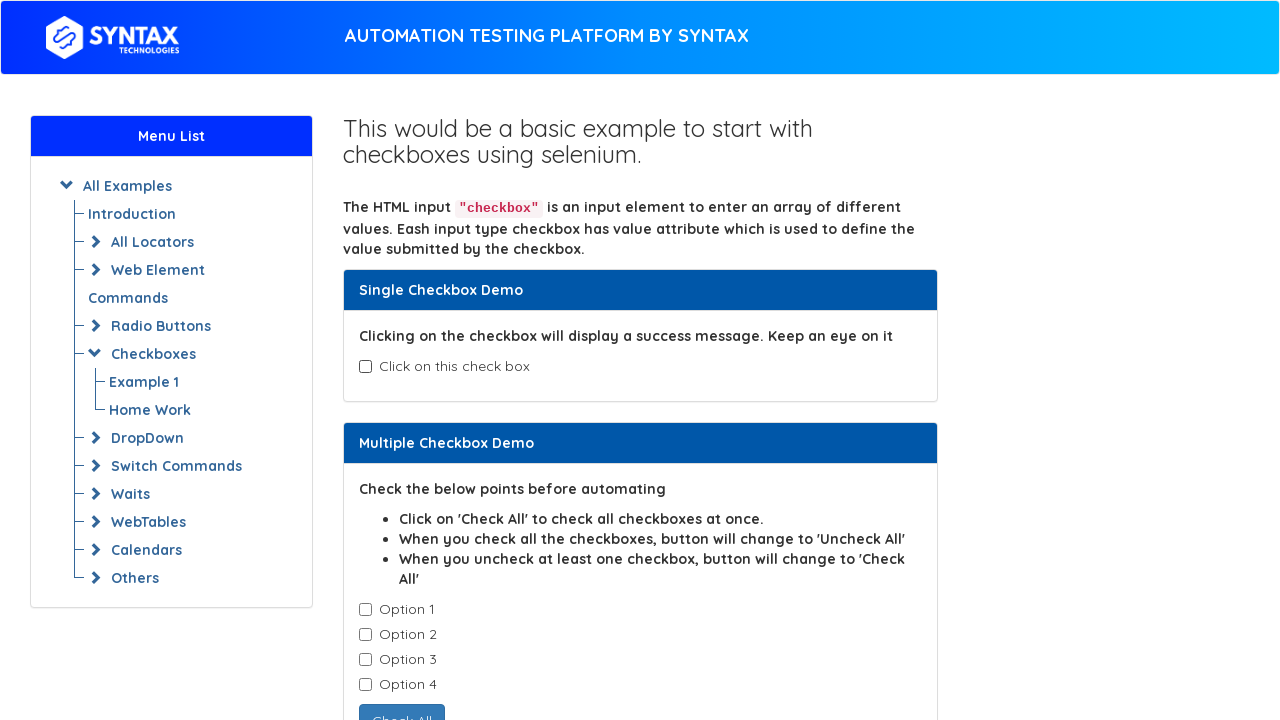

Located 4 checkboxes with class 'cb1-element'
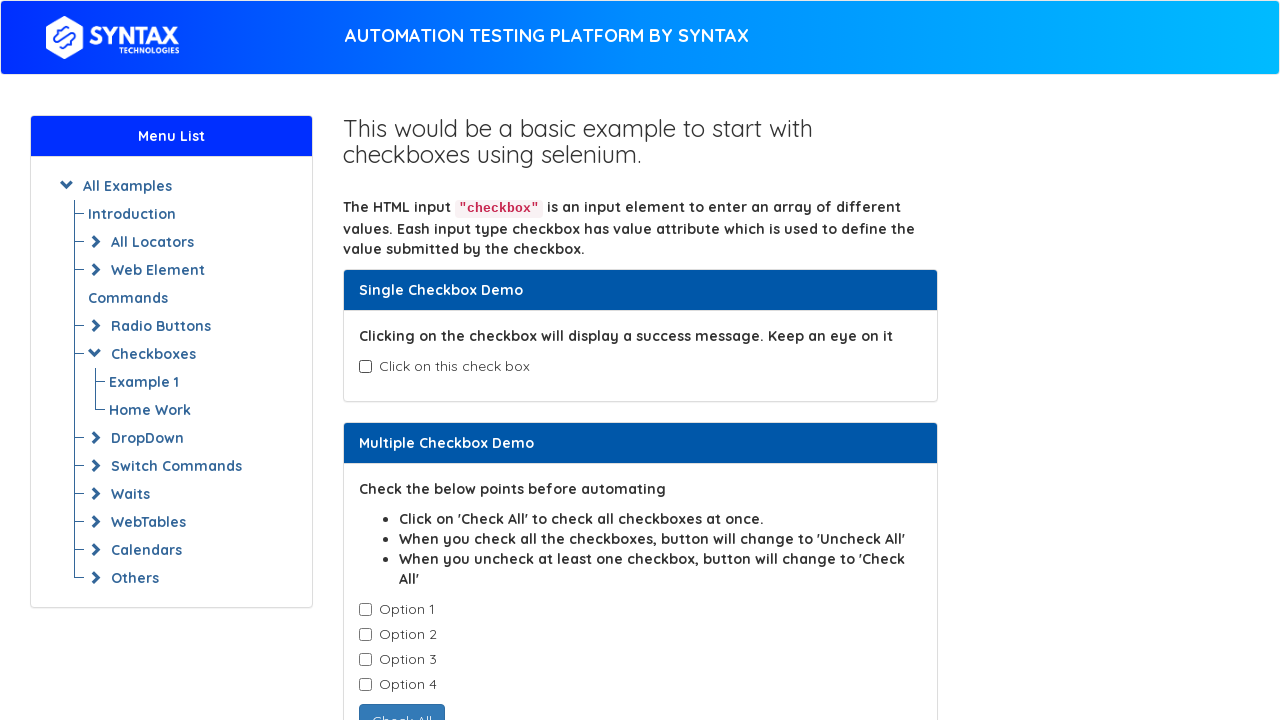

Selected checkbox 1 of 4 at (365, 610) on input.cb1-element >> nth=0
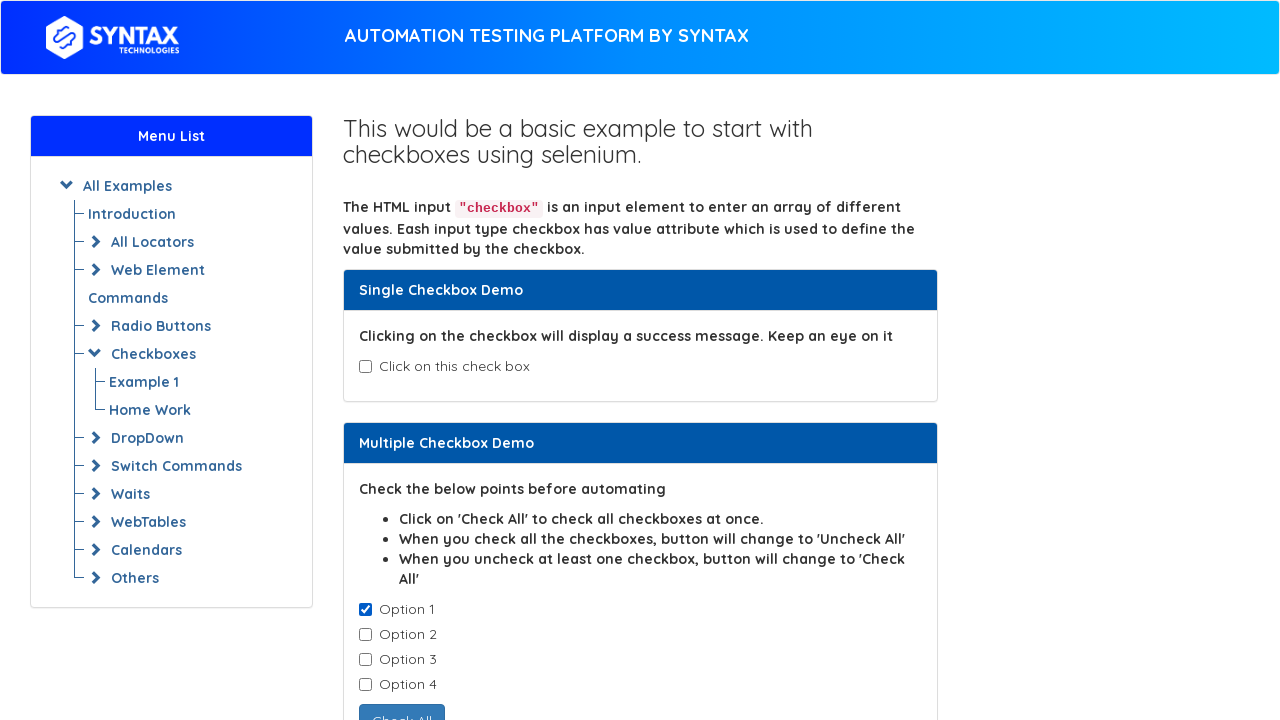

Selected checkbox 2 of 4 at (365, 635) on input.cb1-element >> nth=1
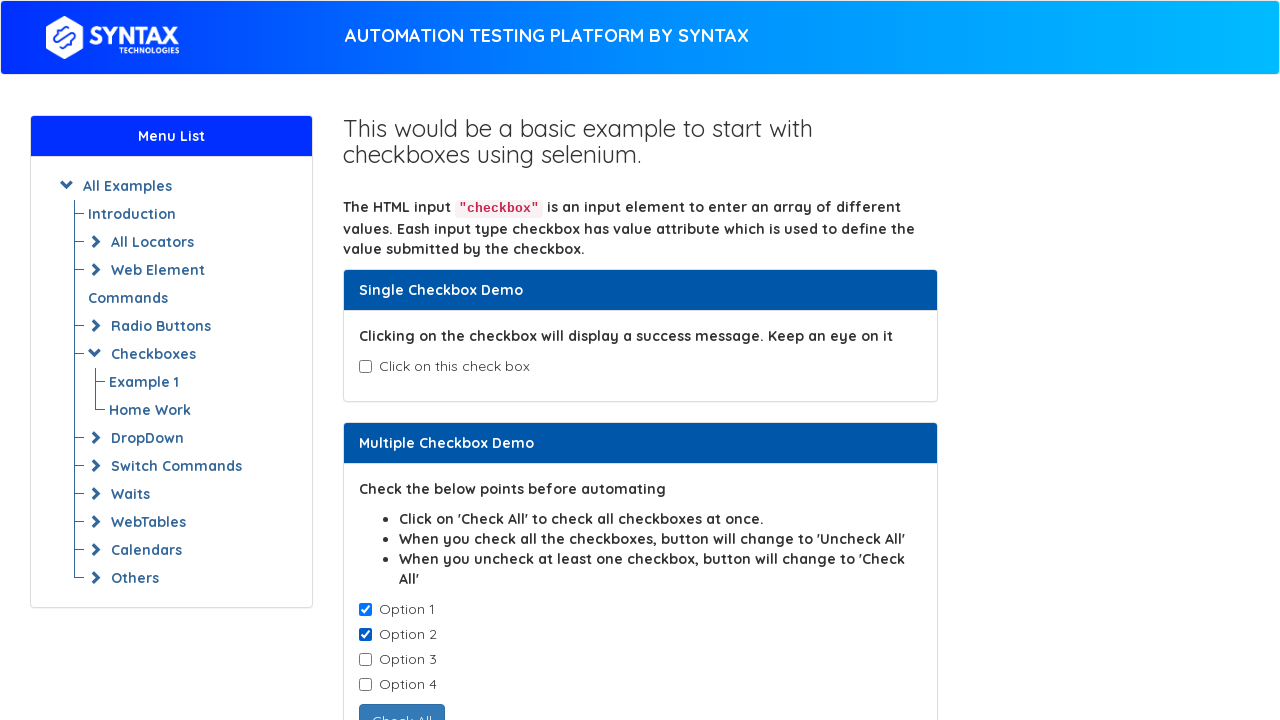

Selected checkbox 3 of 4 at (365, 660) on input.cb1-element >> nth=2
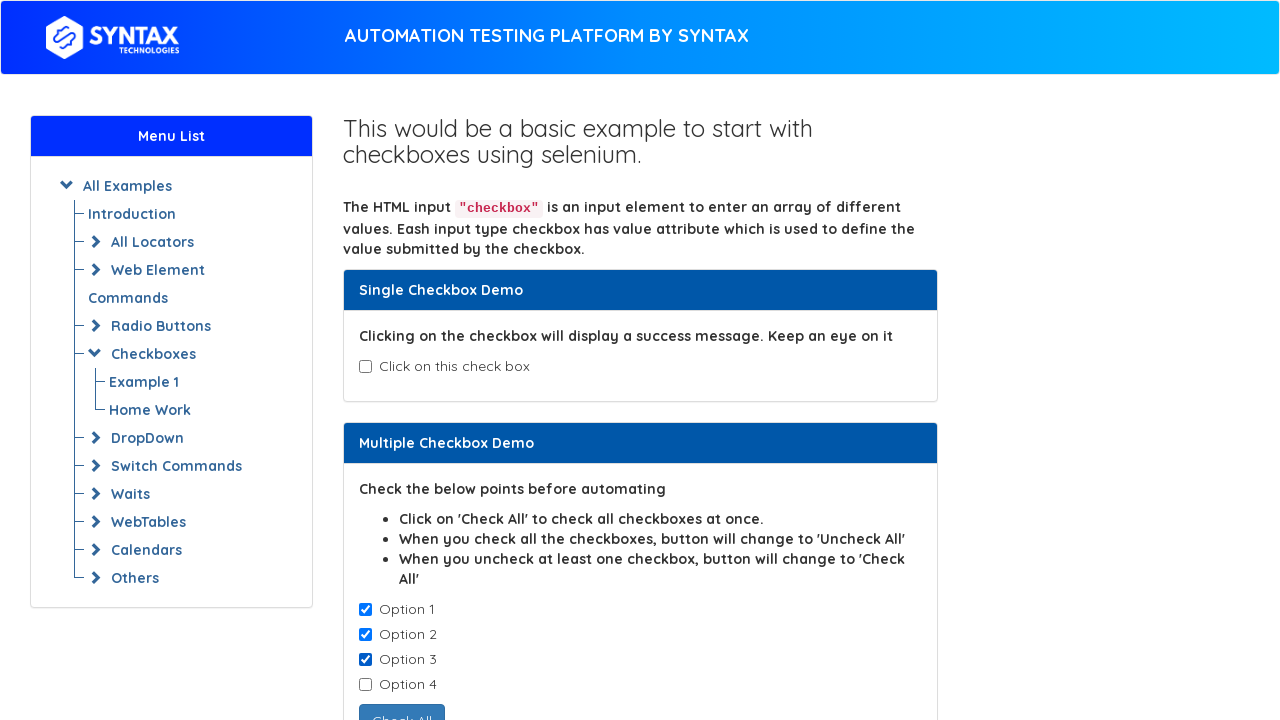

Selected checkbox 4 of 4 at (365, 685) on input.cb1-element >> nth=3
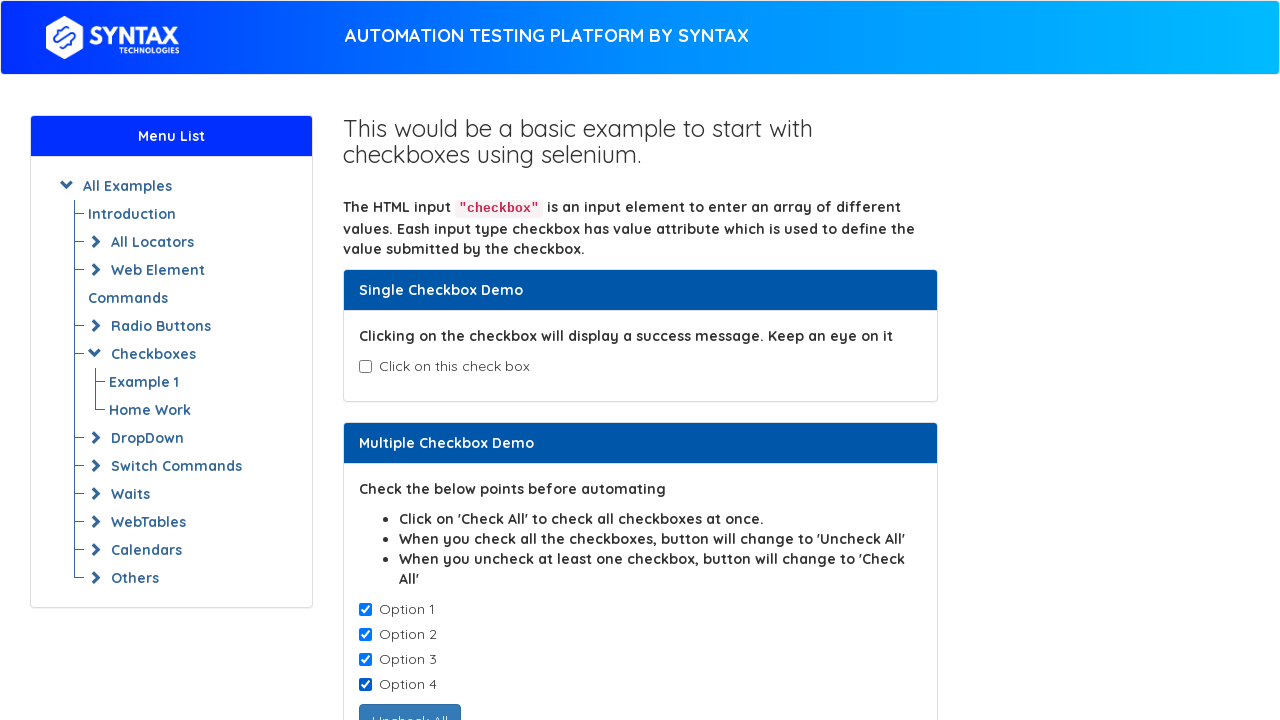

Deselected checkbox 1 of 4 at (365, 610) on input.cb1-element >> nth=0
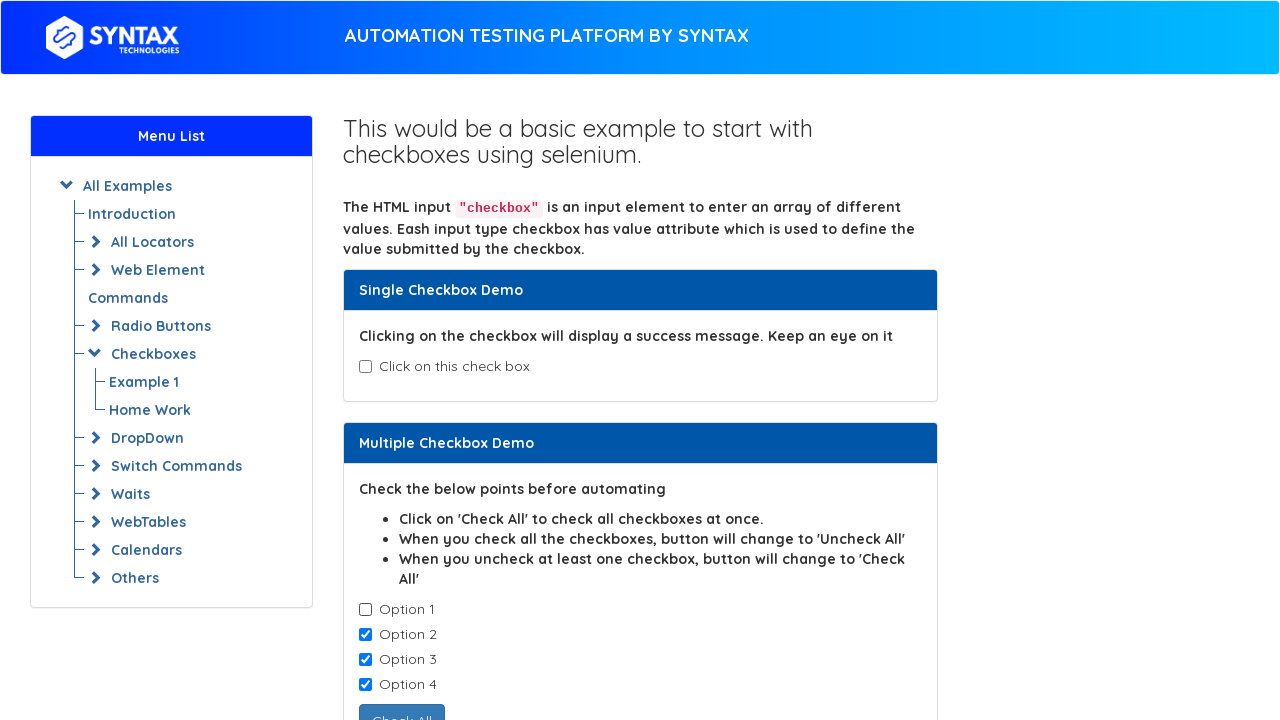

Deselected checkbox 2 of 4 at (365, 635) on input.cb1-element >> nth=1
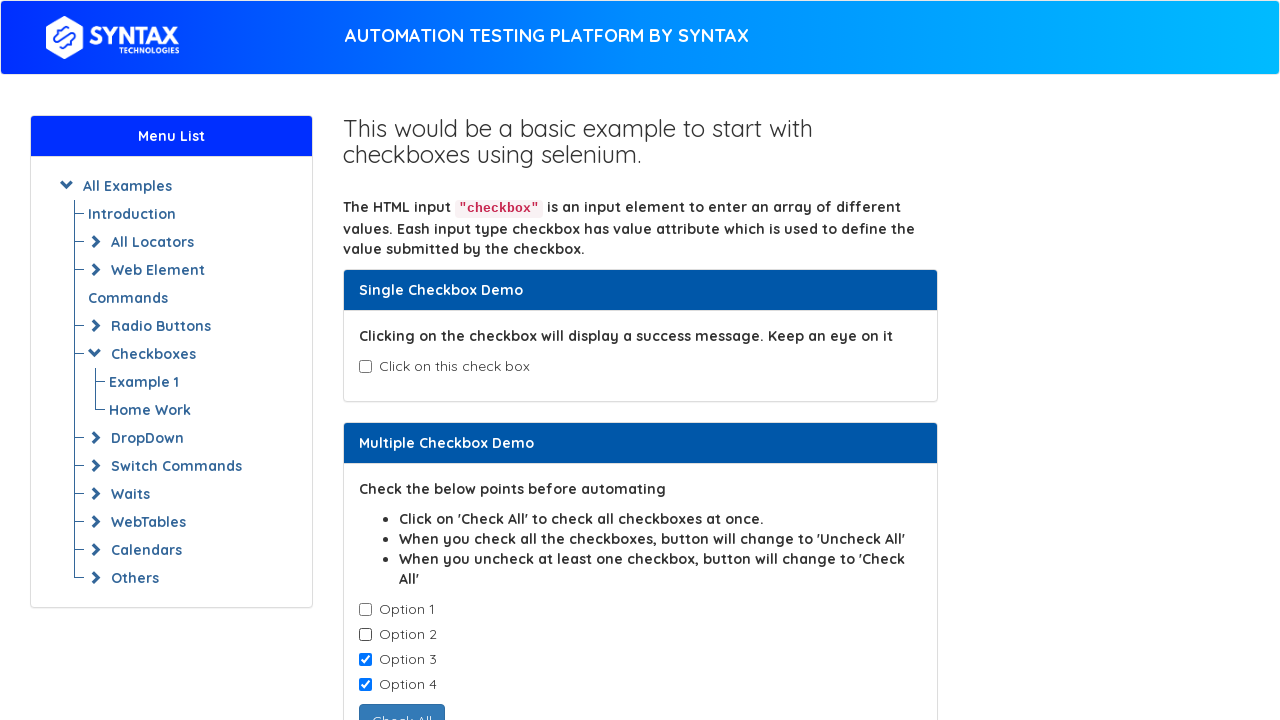

Deselected checkbox 3 of 4 at (365, 660) on input.cb1-element >> nth=2
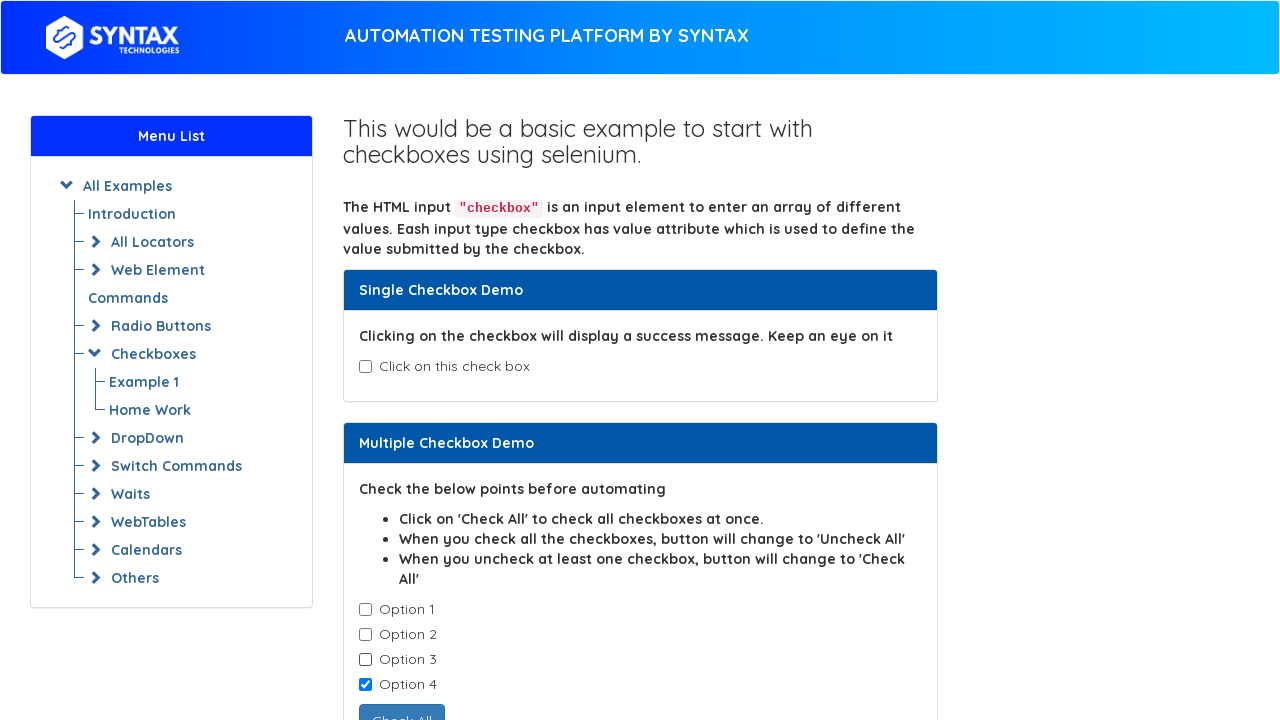

Deselected checkbox 4 of 4 at (365, 685) on input.cb1-element >> nth=3
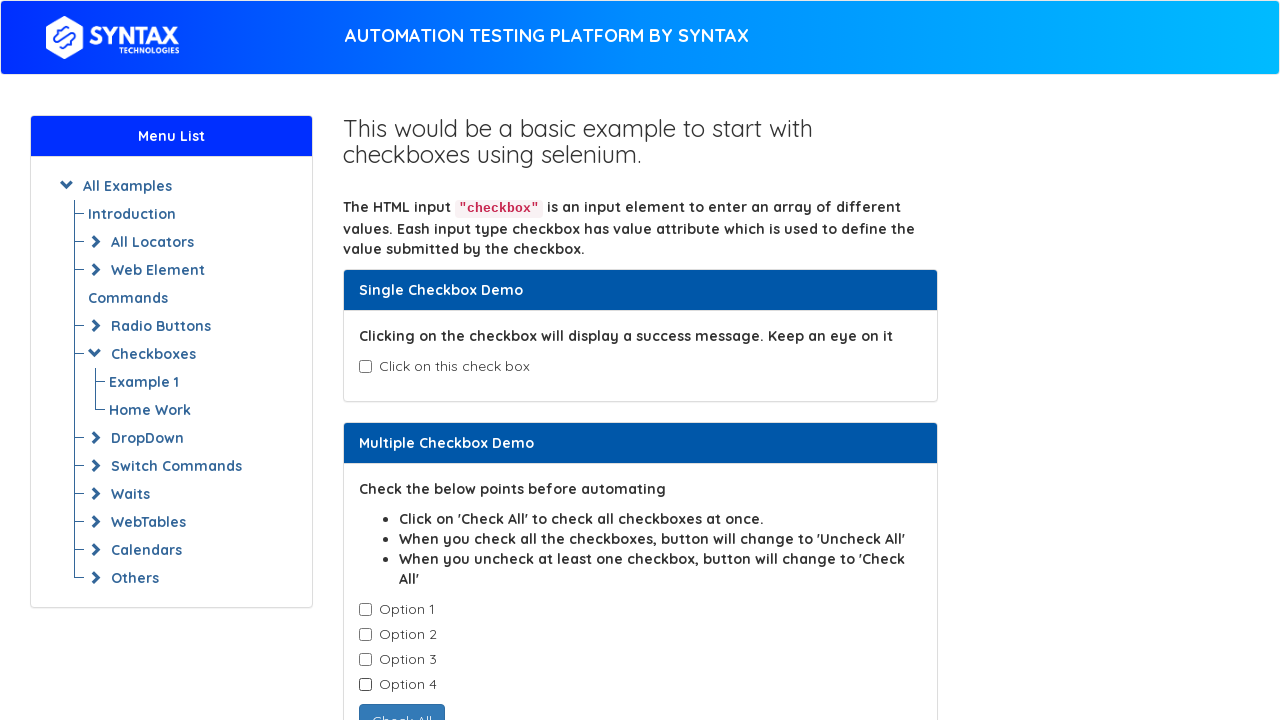

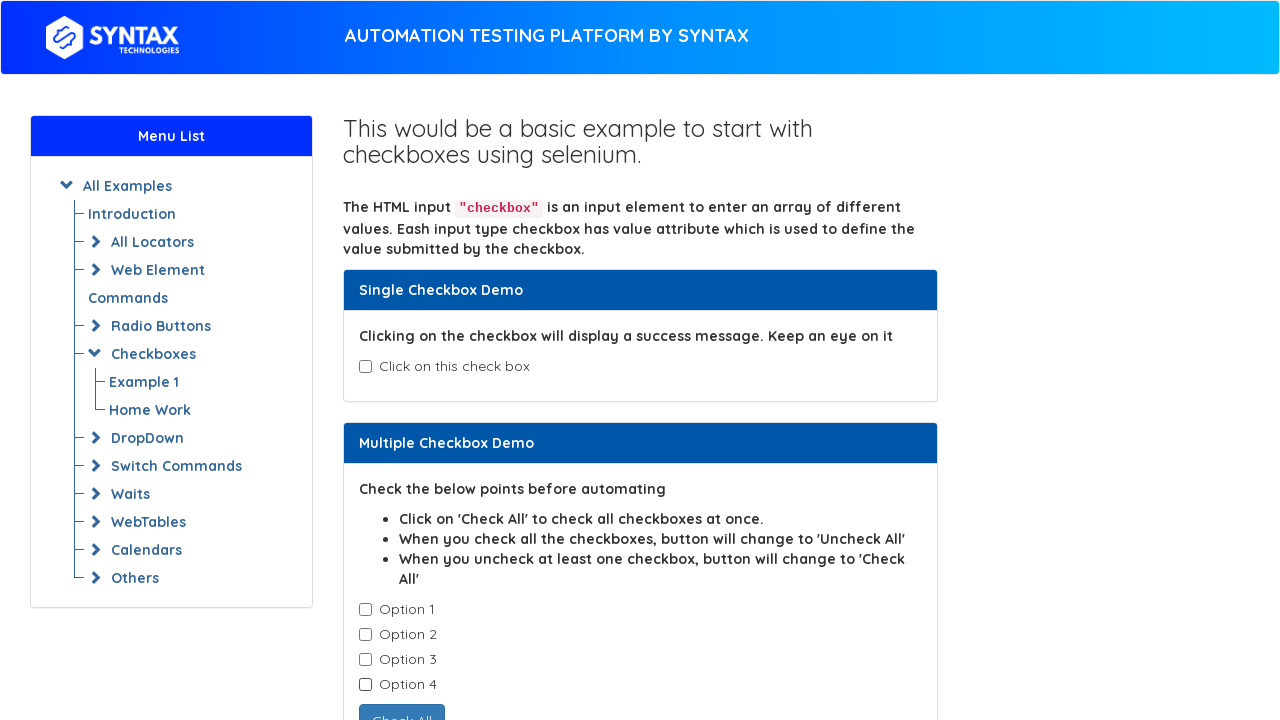